Tests text box form by filling multiple fields and submitting the form

Starting URL: https://demoqa.com/text-box

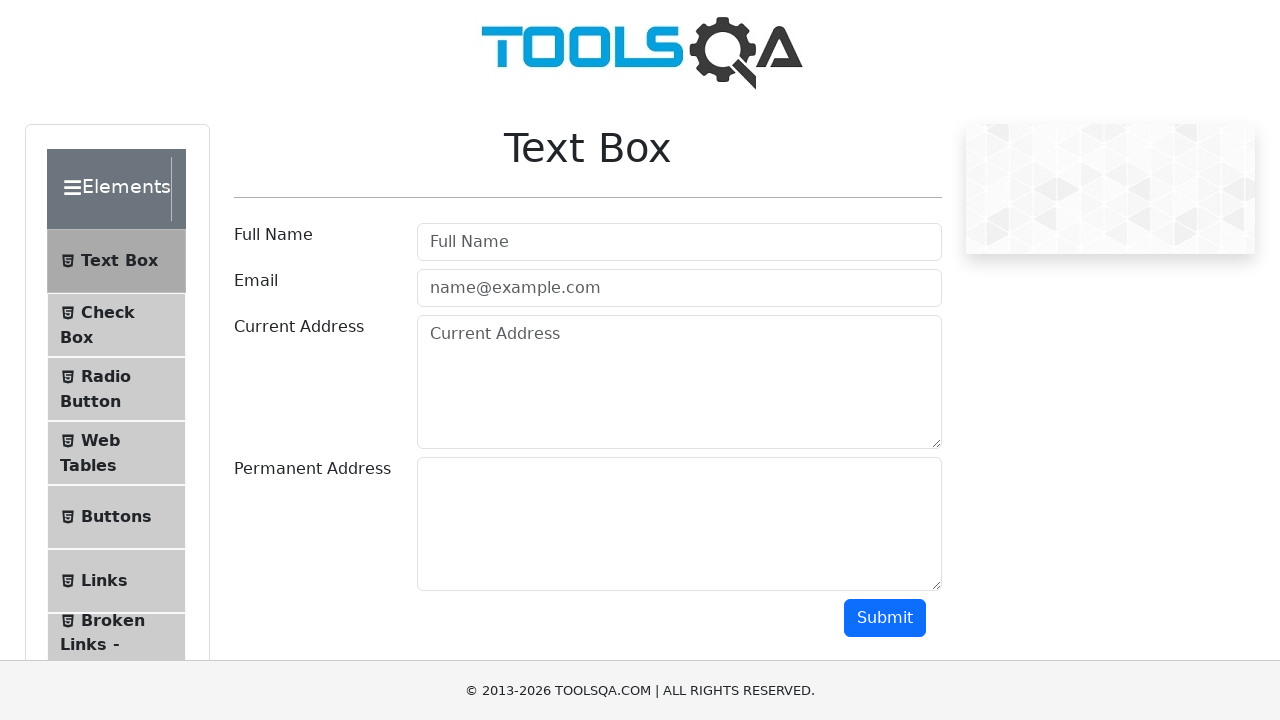

Filled name field with 'Gvantsa Shanava' on #userName
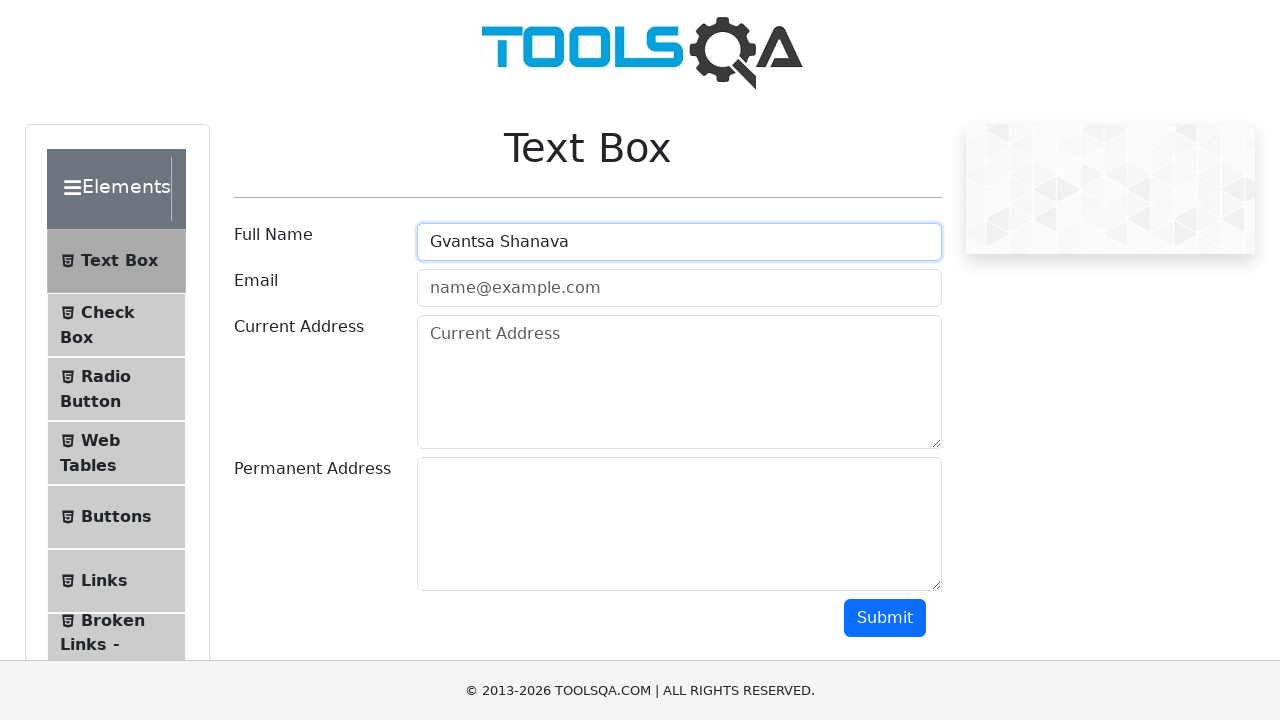

Filled email field with 'g.shanava@mail.com' on form #userEmail
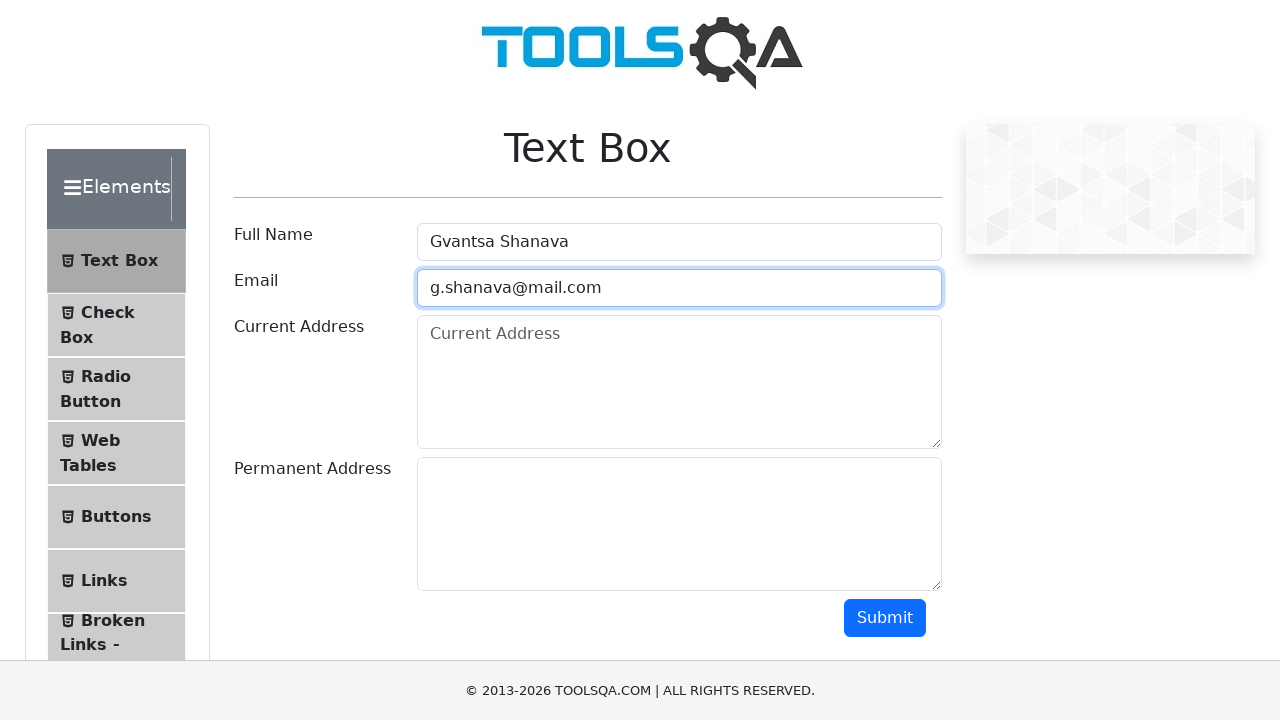

Filled current address field with 'some address' on textarea
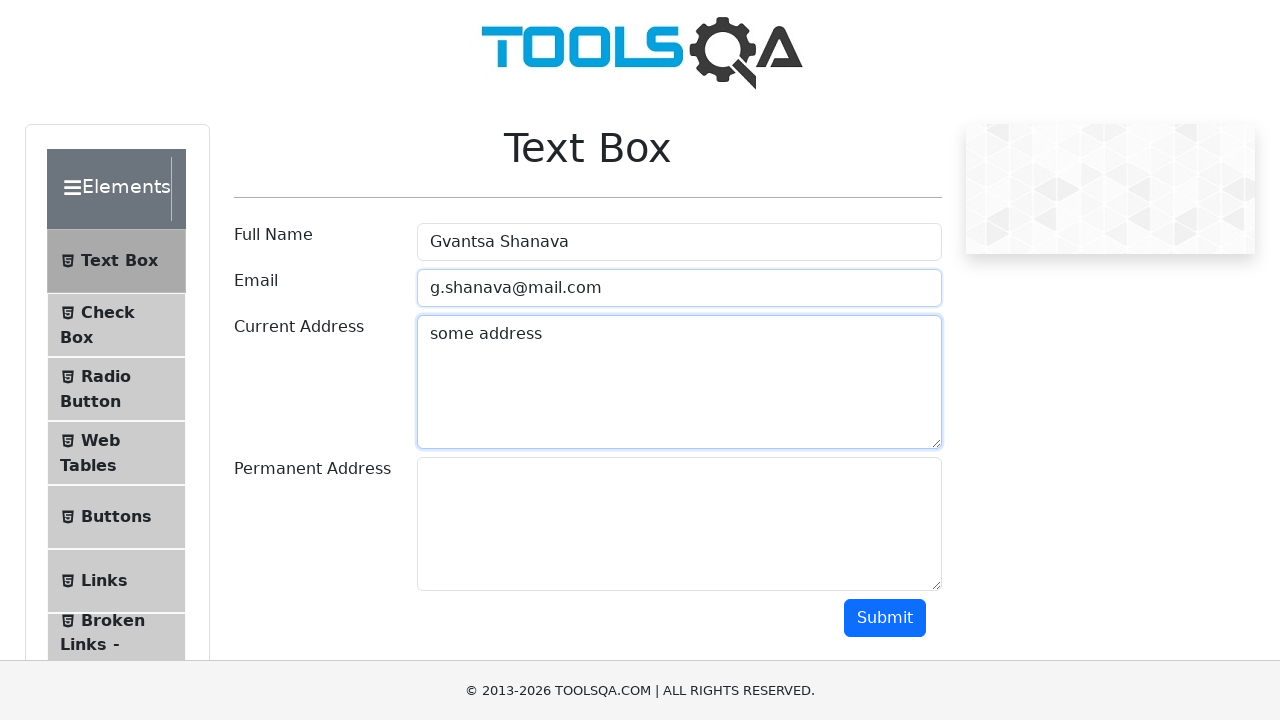

Filled permanent address field with 'Petriashvili Str' on //*[@id='permanentAddress']
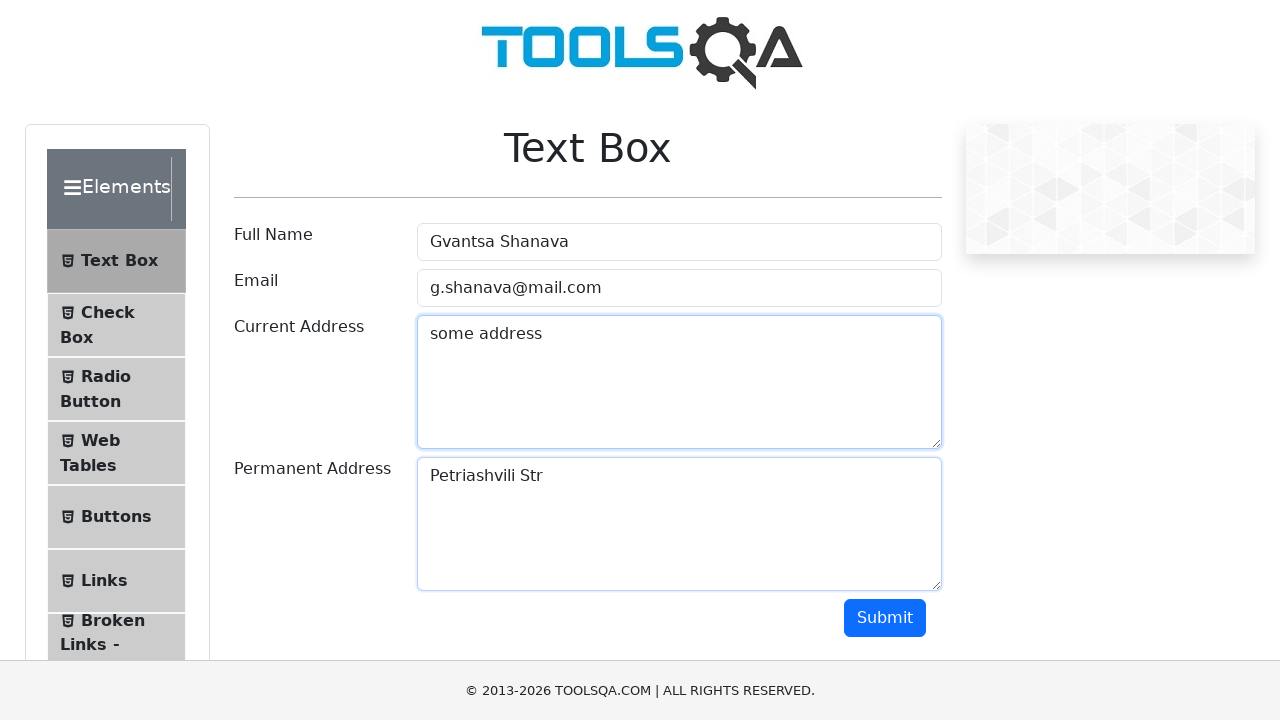

Scrolled down 500px to reveal submit button
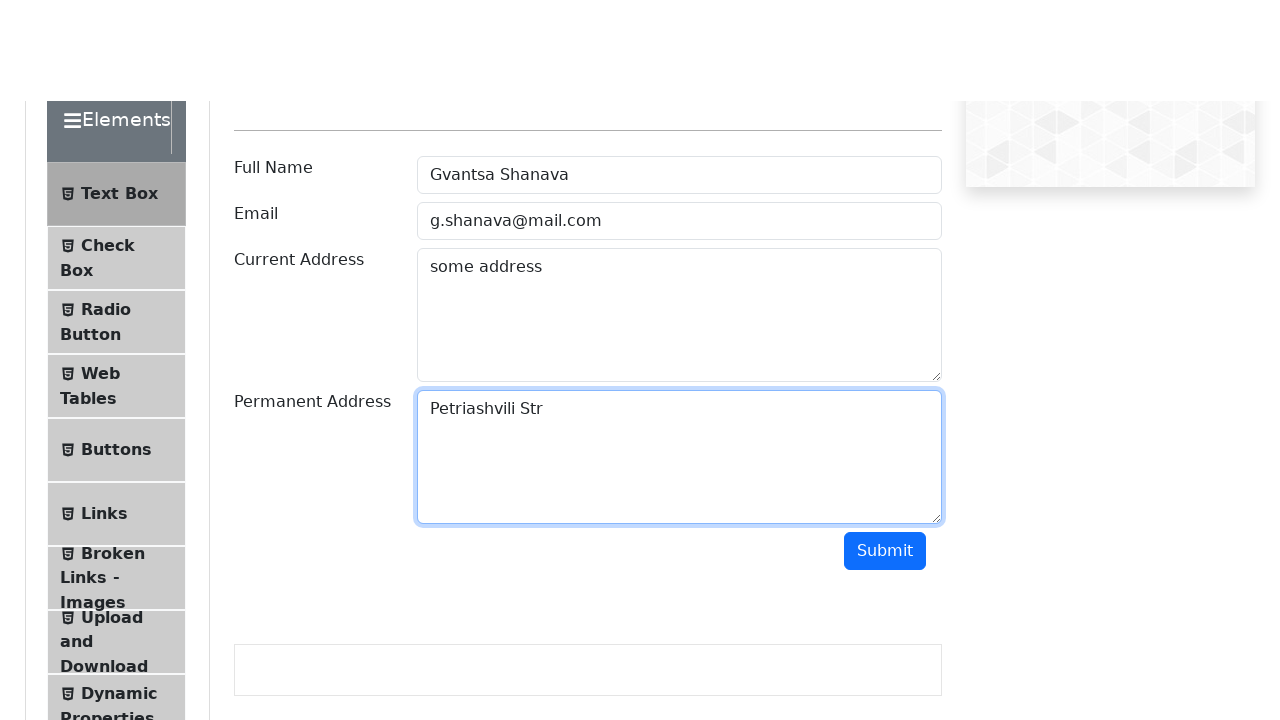

Clicked submit button to submit the form at (885, 118) on #submit
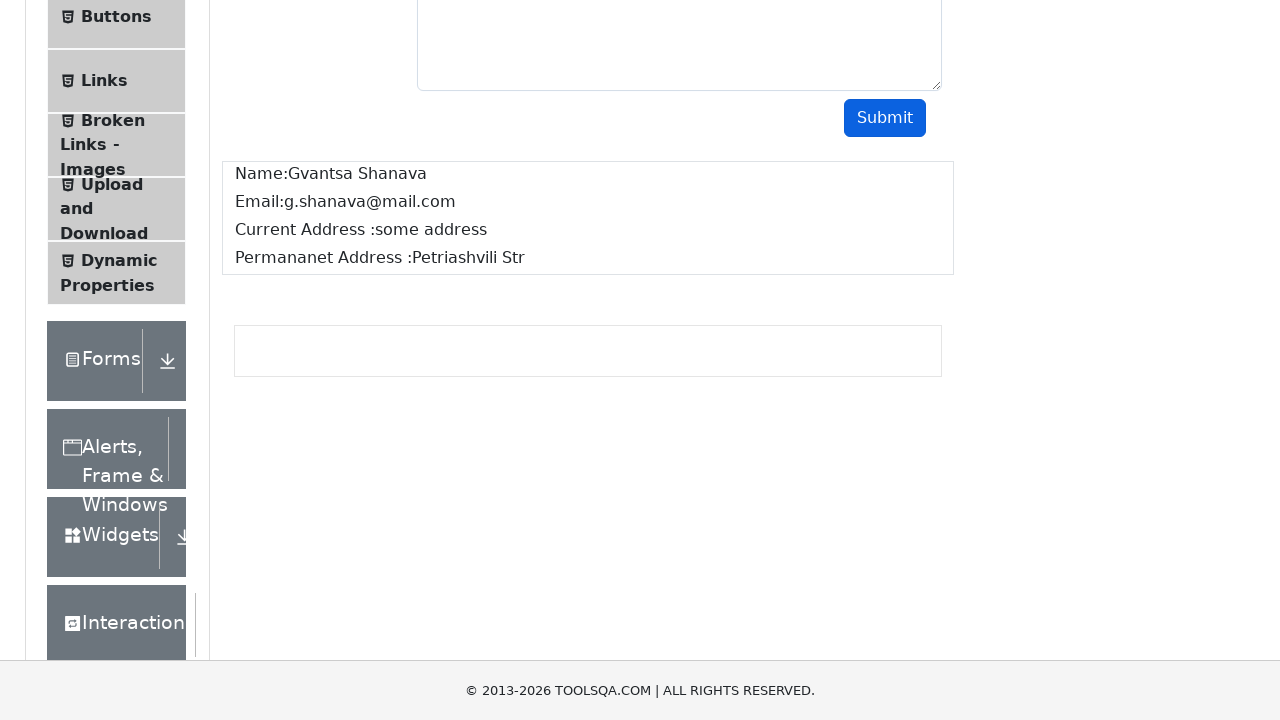

Form submission results loaded successfully
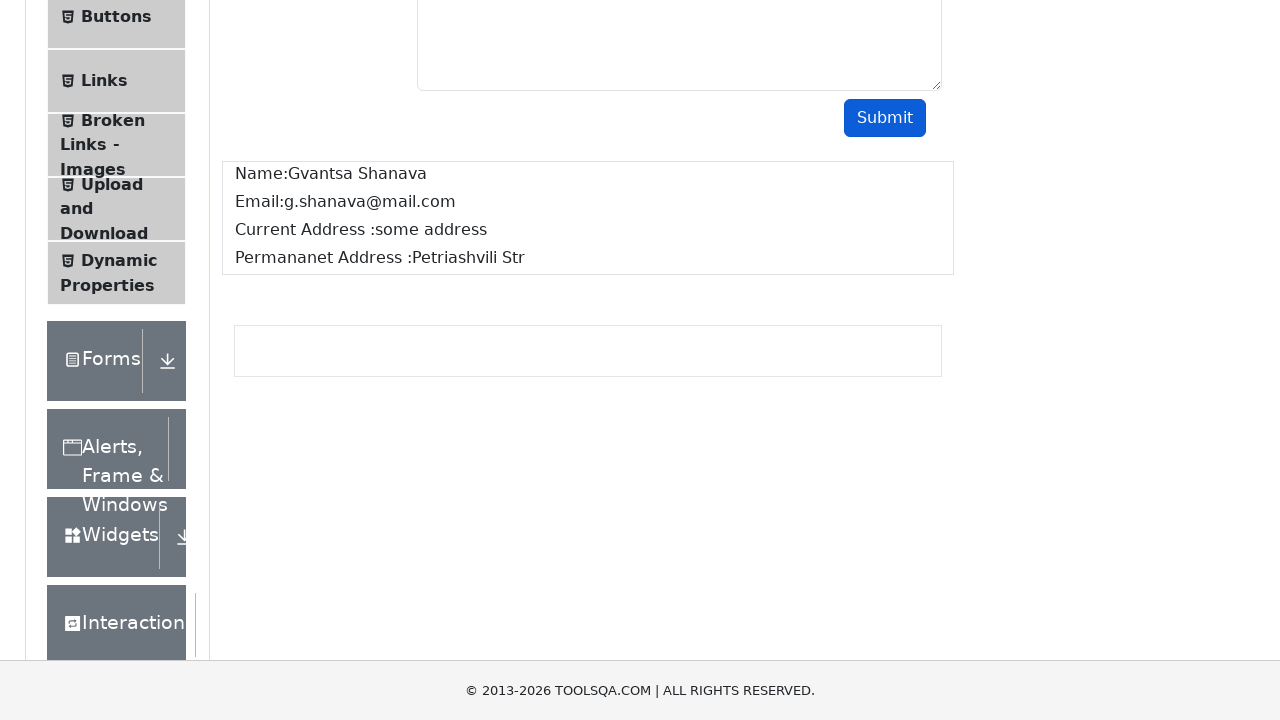

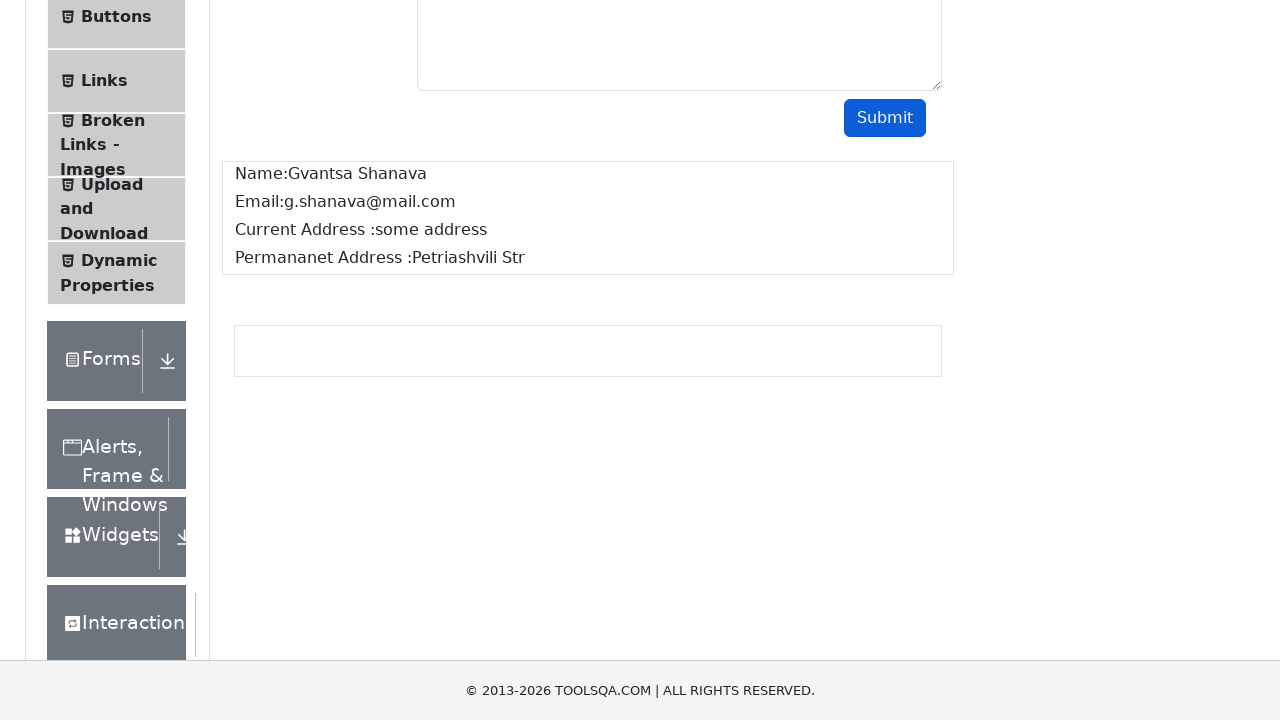